Tests calendar date selection by opening a datepicker and selecting a specific date

Starting URL: https://seleniumpractise.blogspot.com/2016/08/how-to-handle-calendar-in-selenium.html

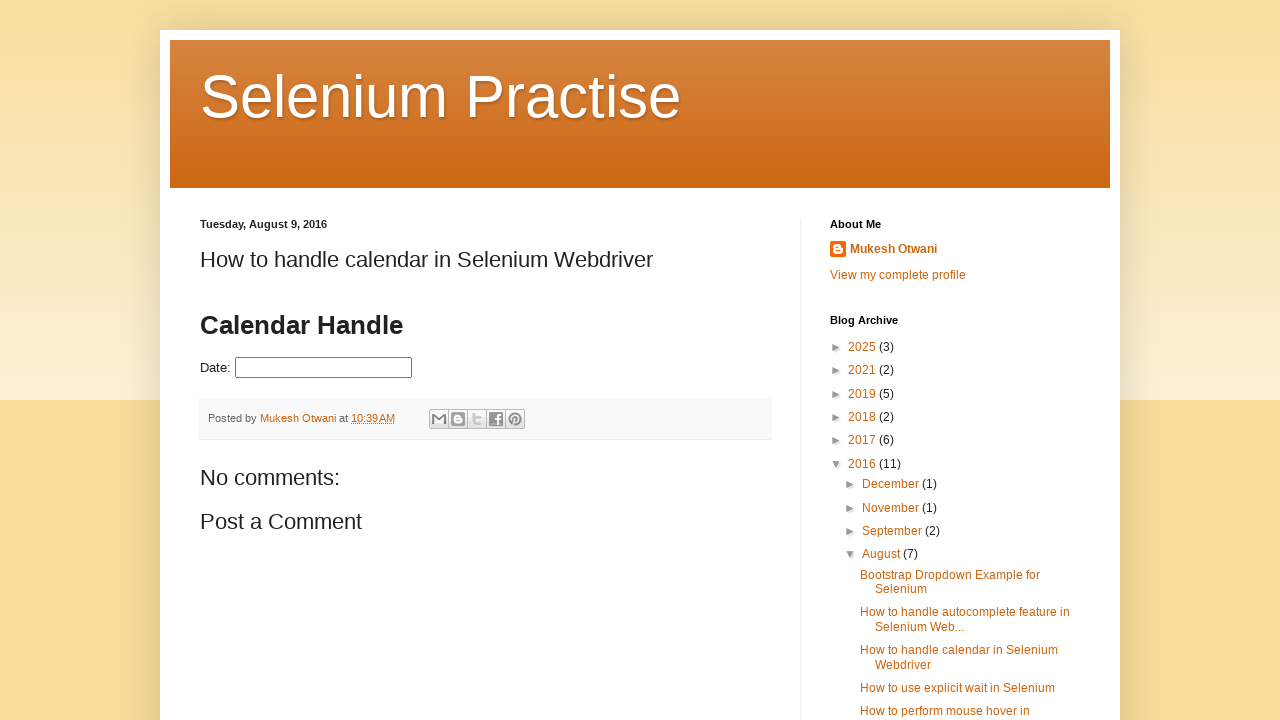

Navigated to calendar handling test page
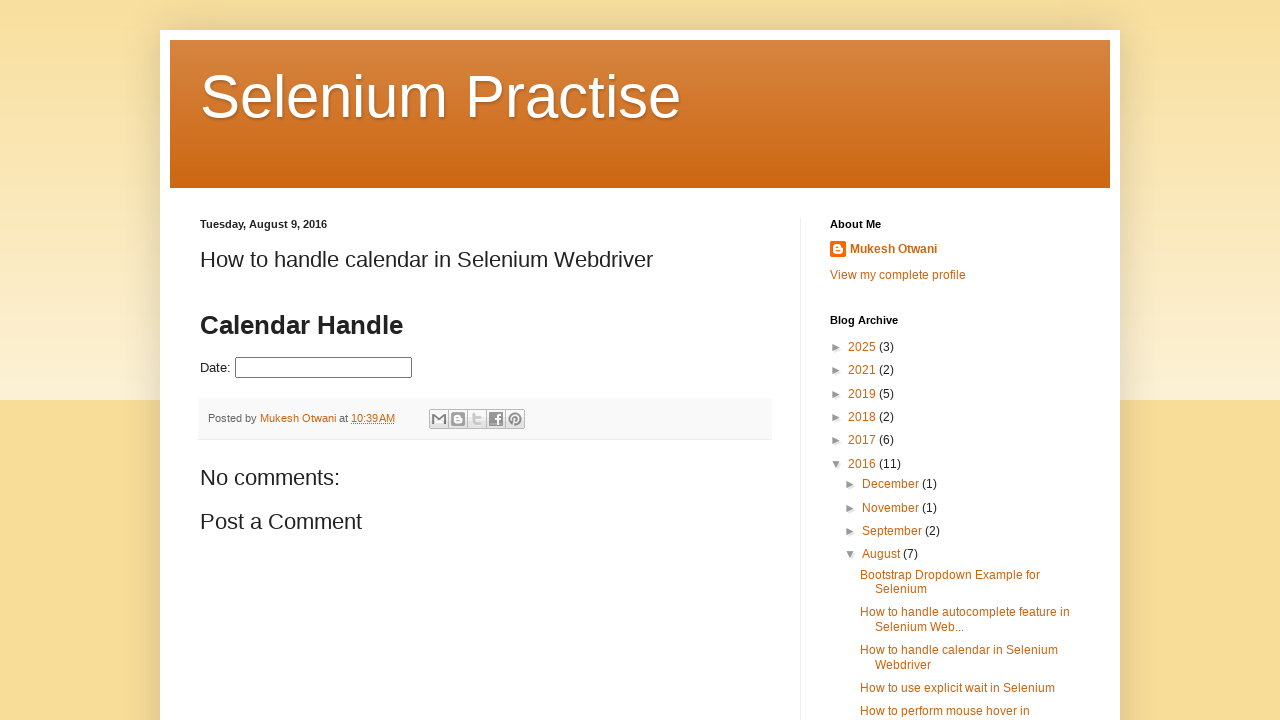

Clicked datepicker to open calendar at (324, 368) on #datepicker
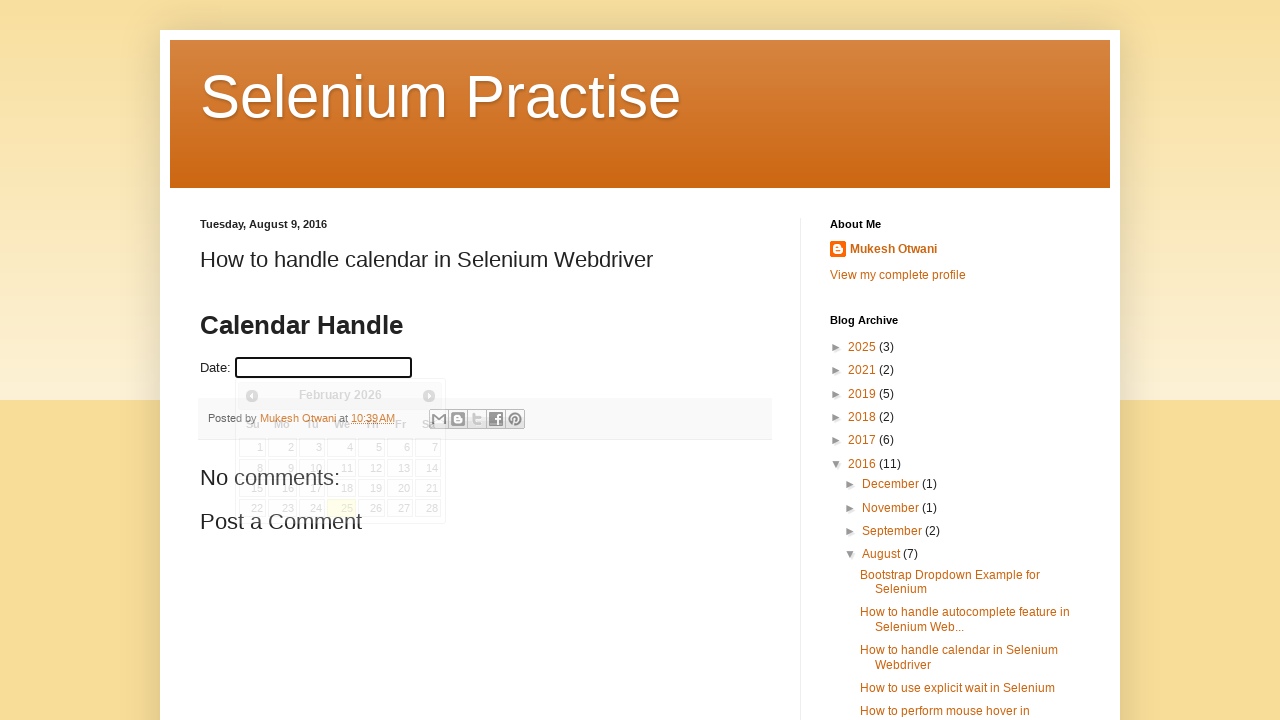

Selected date 19 from the calendar at (372, 488) on xpath=//a[text()='19']
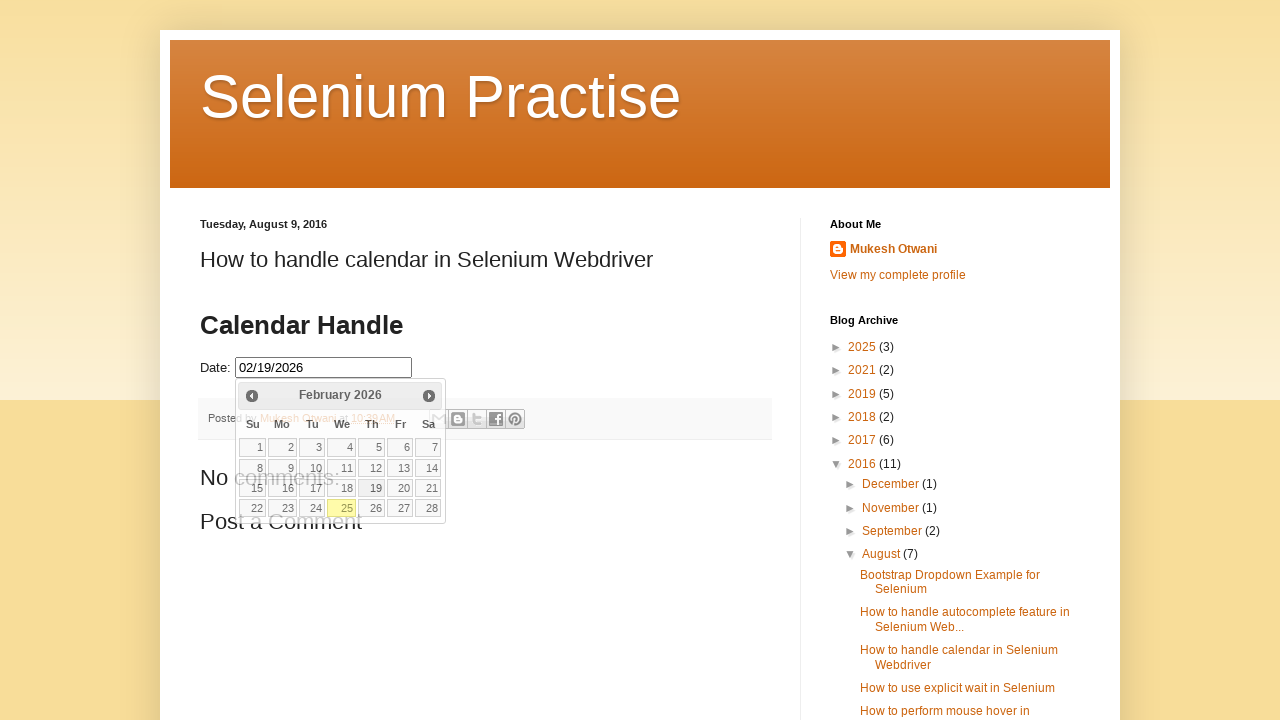

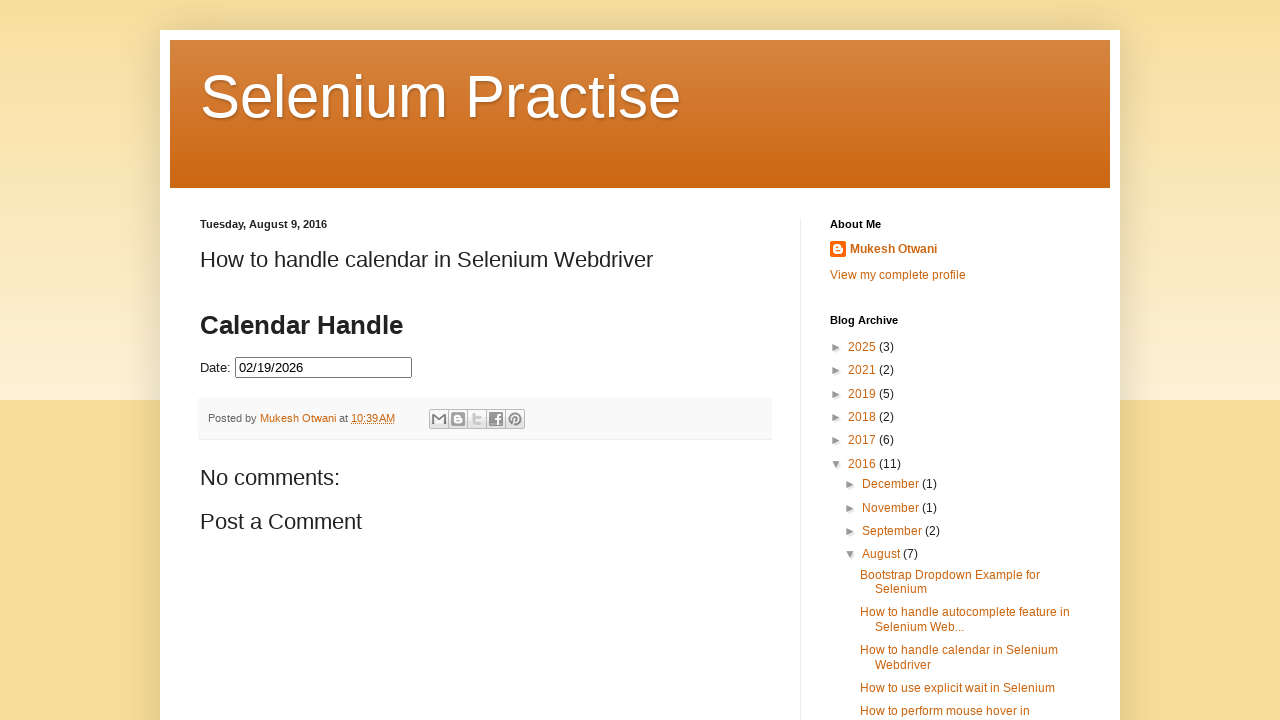